Tests that entering a number that is too big (165) displays an error message "Number is too big"

Starting URL: https://kristinek.github.io/site/tasks/enter_a_number

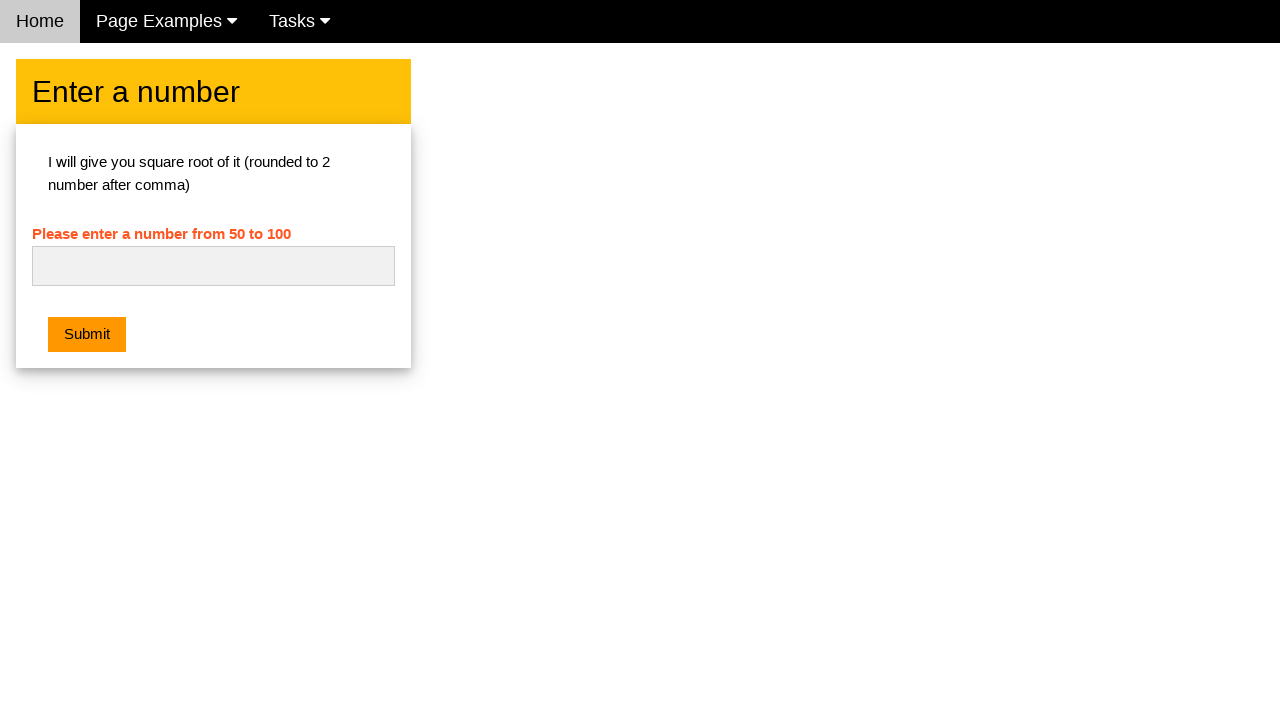

Navigated to enter_a_number test page
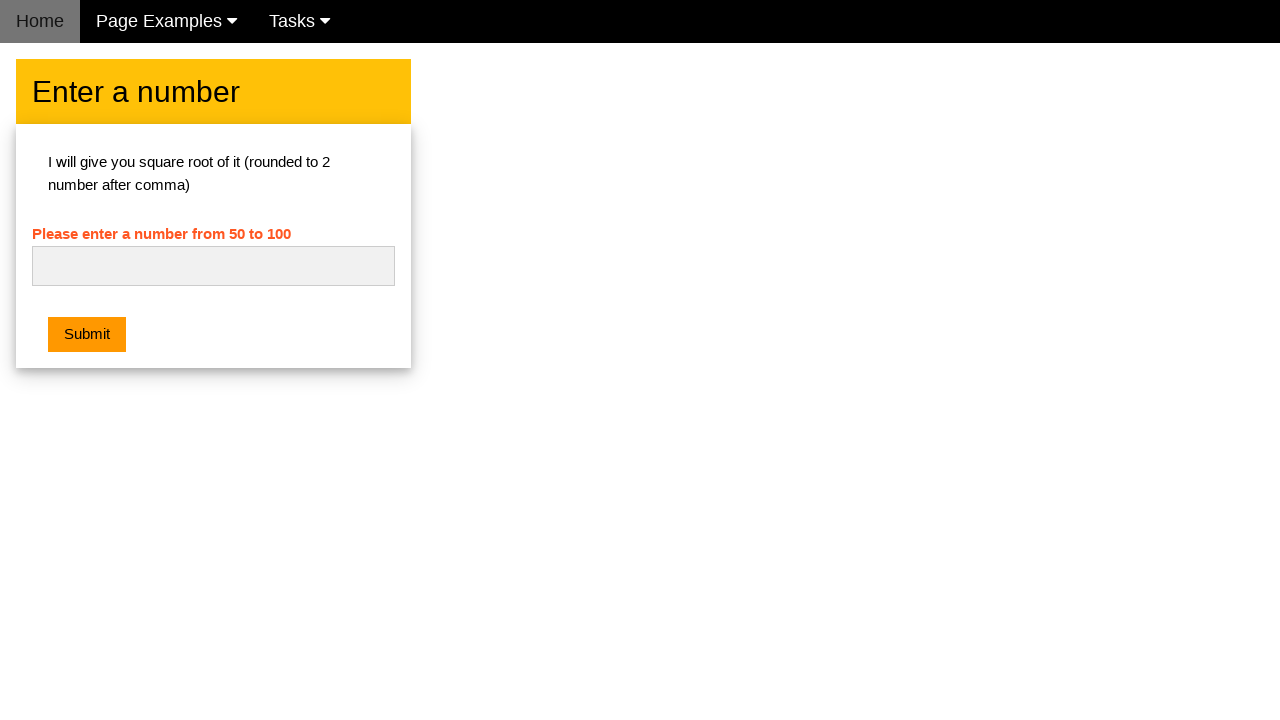

Entered number 165 in the input field on #numb
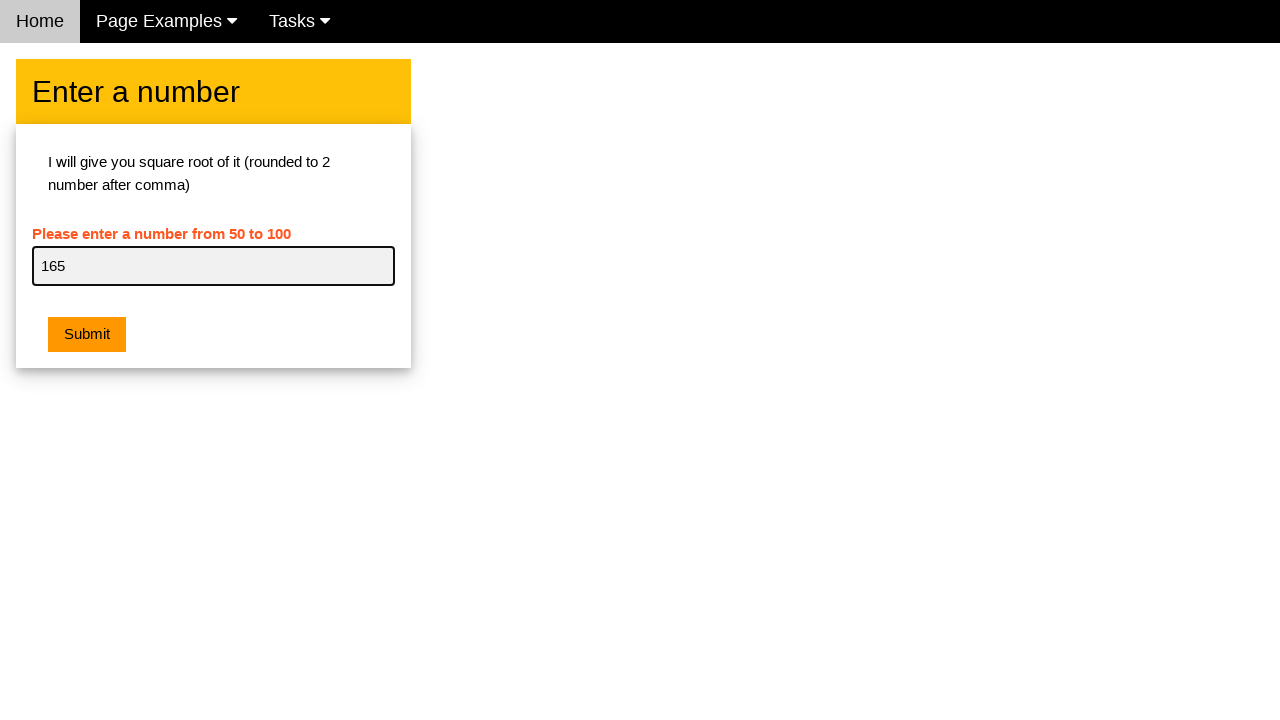

Clicked the submit button at (87, 335) on .w3-btn
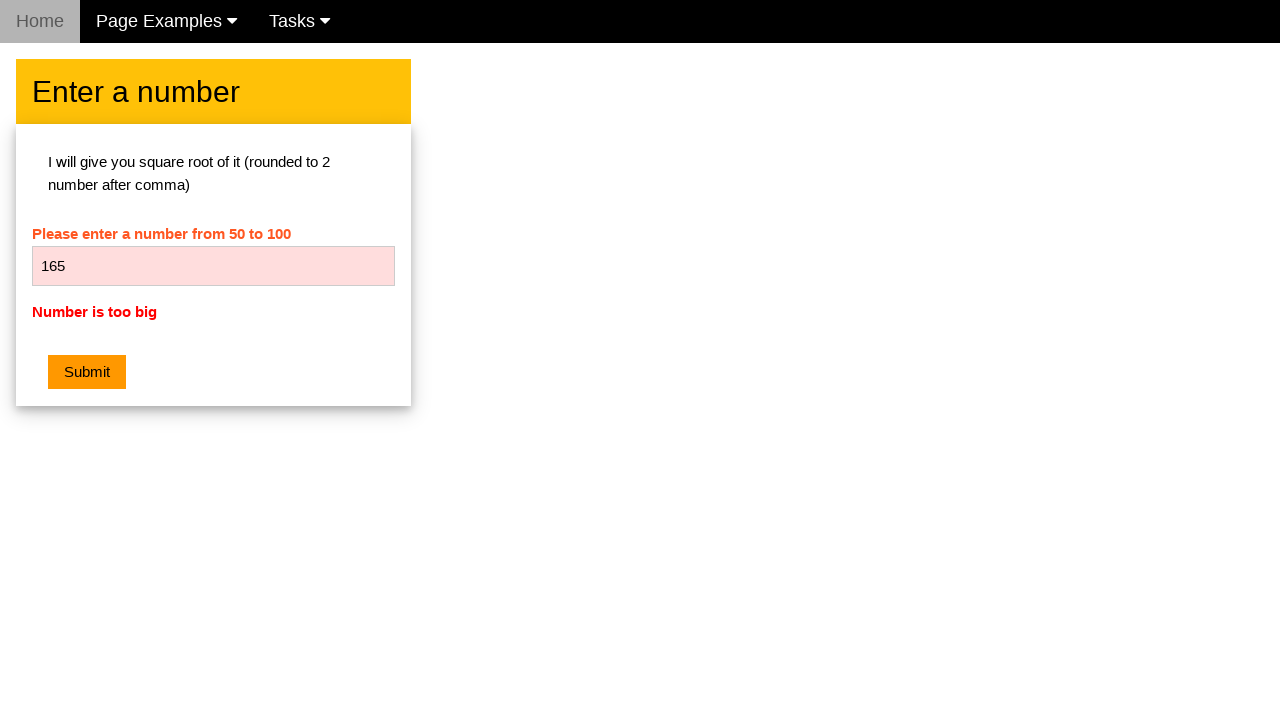

Error message element appeared
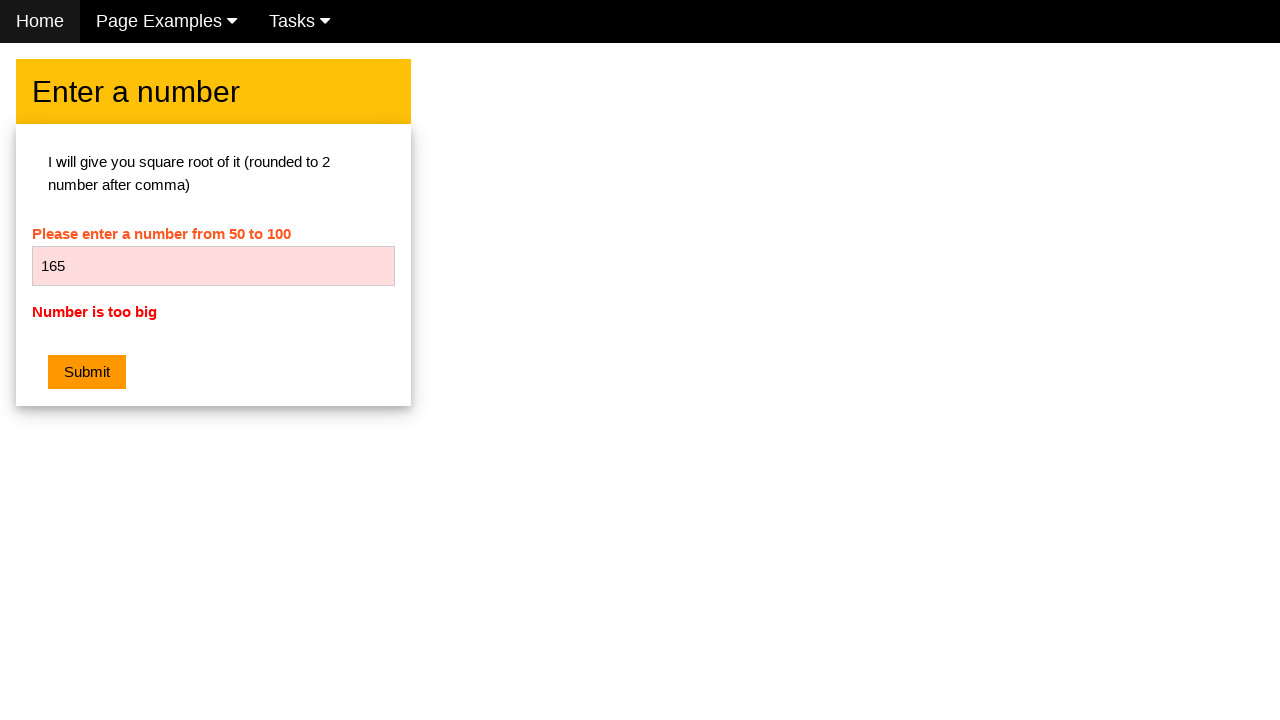

Verified error message displays 'Number is too big'
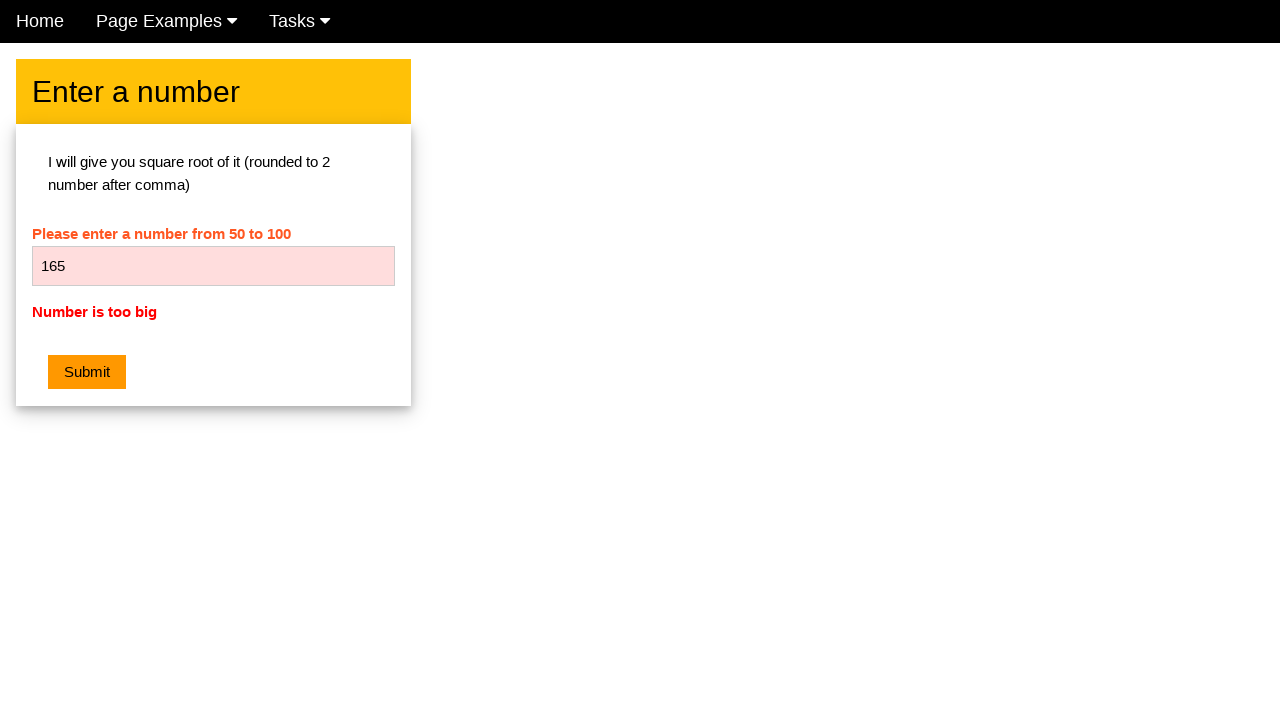

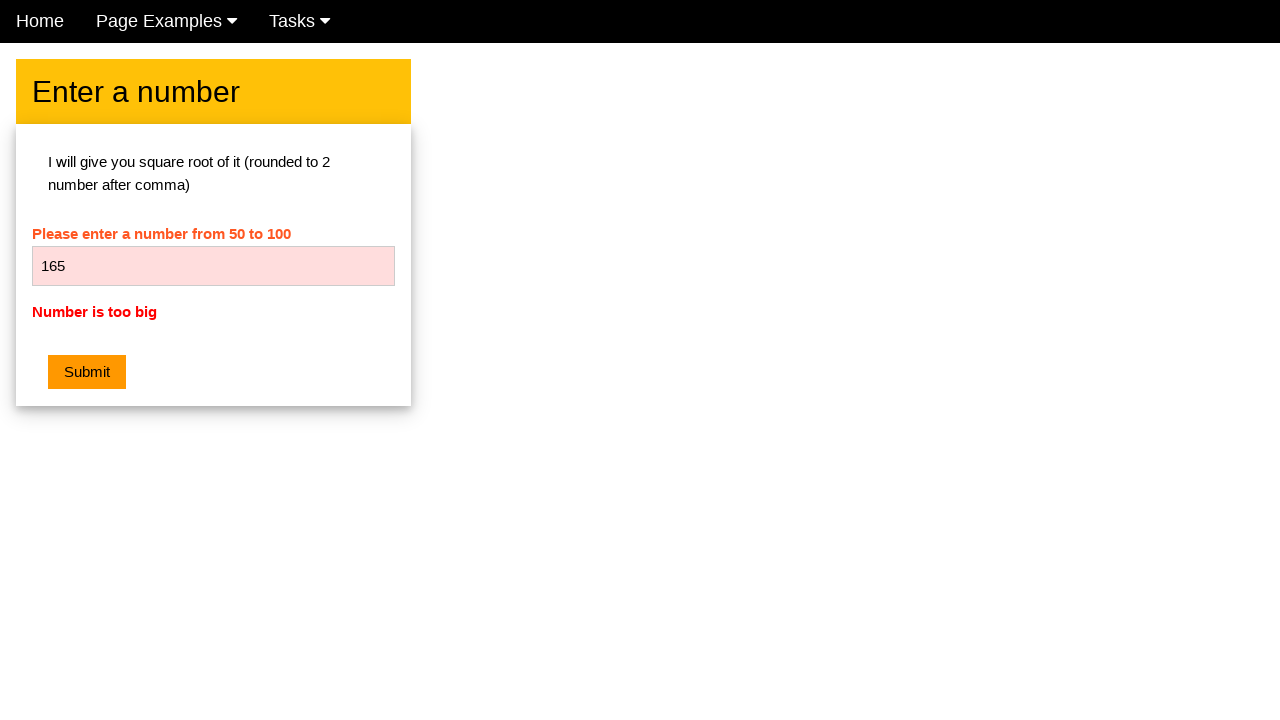